Navigates to Past page and verifies 30 items are displayed

Starting URL: https://news.ycombinator.com

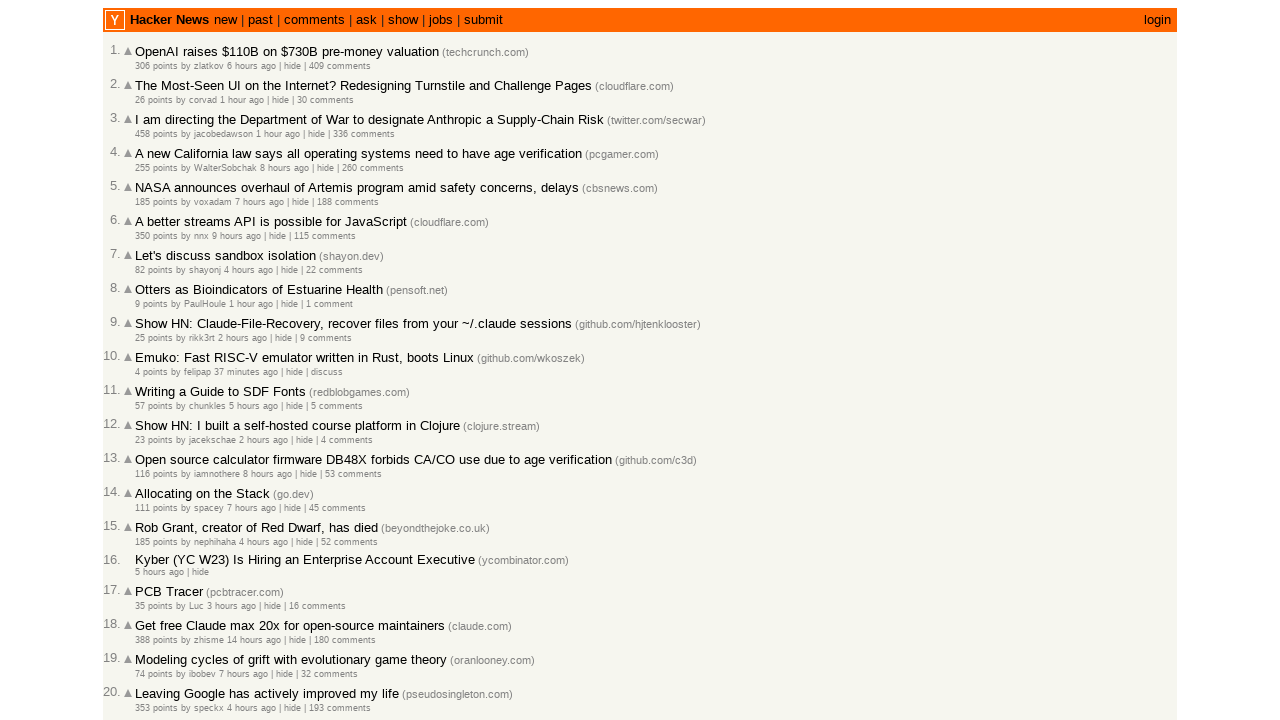

Clicked the 'past' link to navigate to Past page at (260, 20) on a:has-text('past')
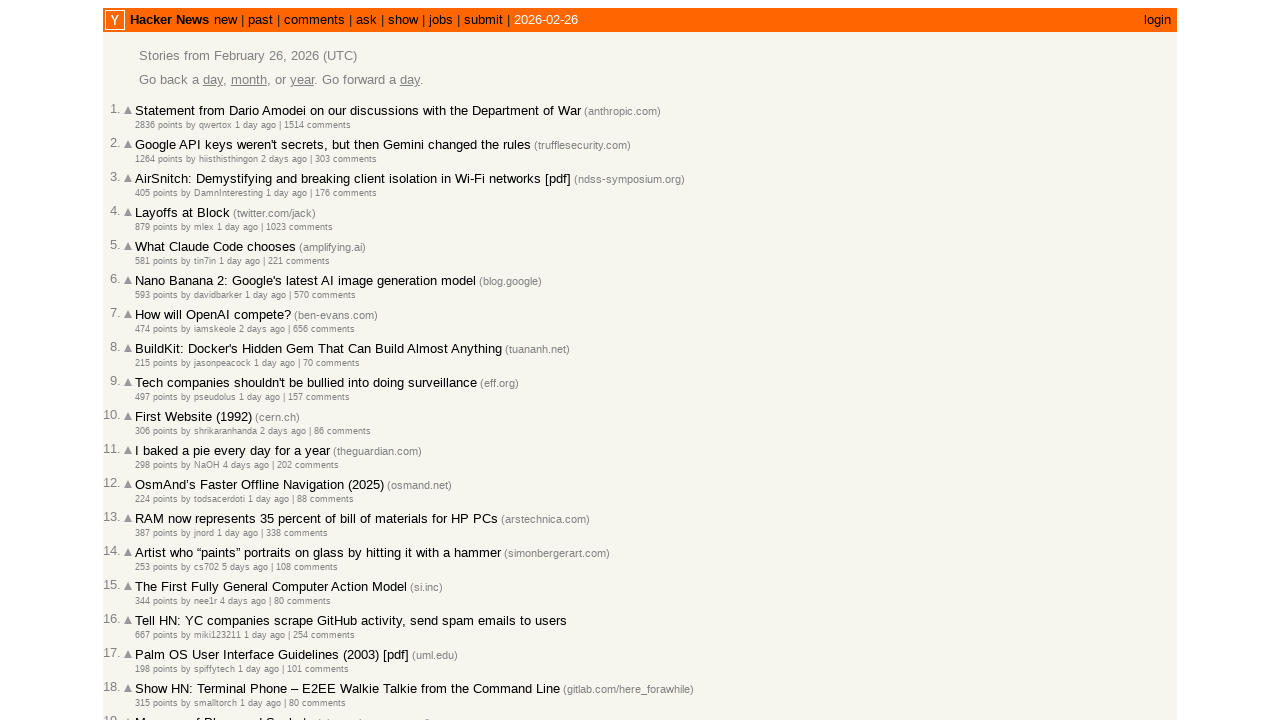

Waited for articles to load on Past page
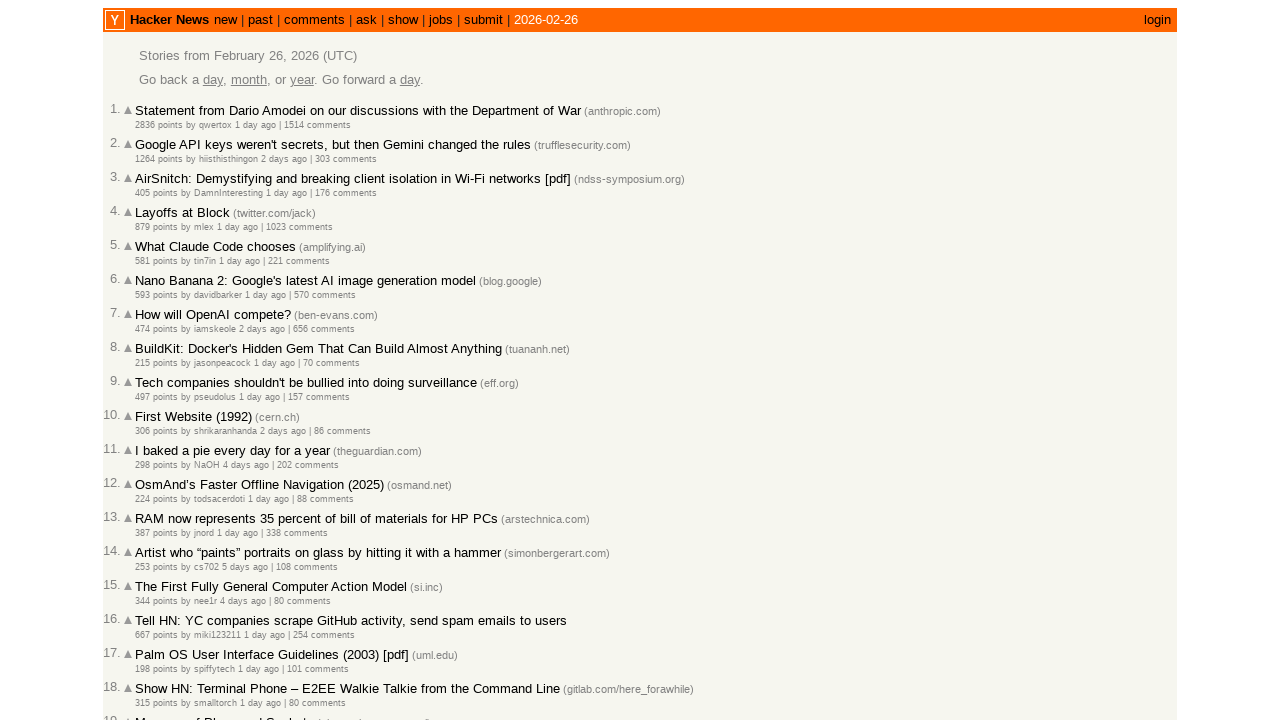

Retrieved all article elements from the page
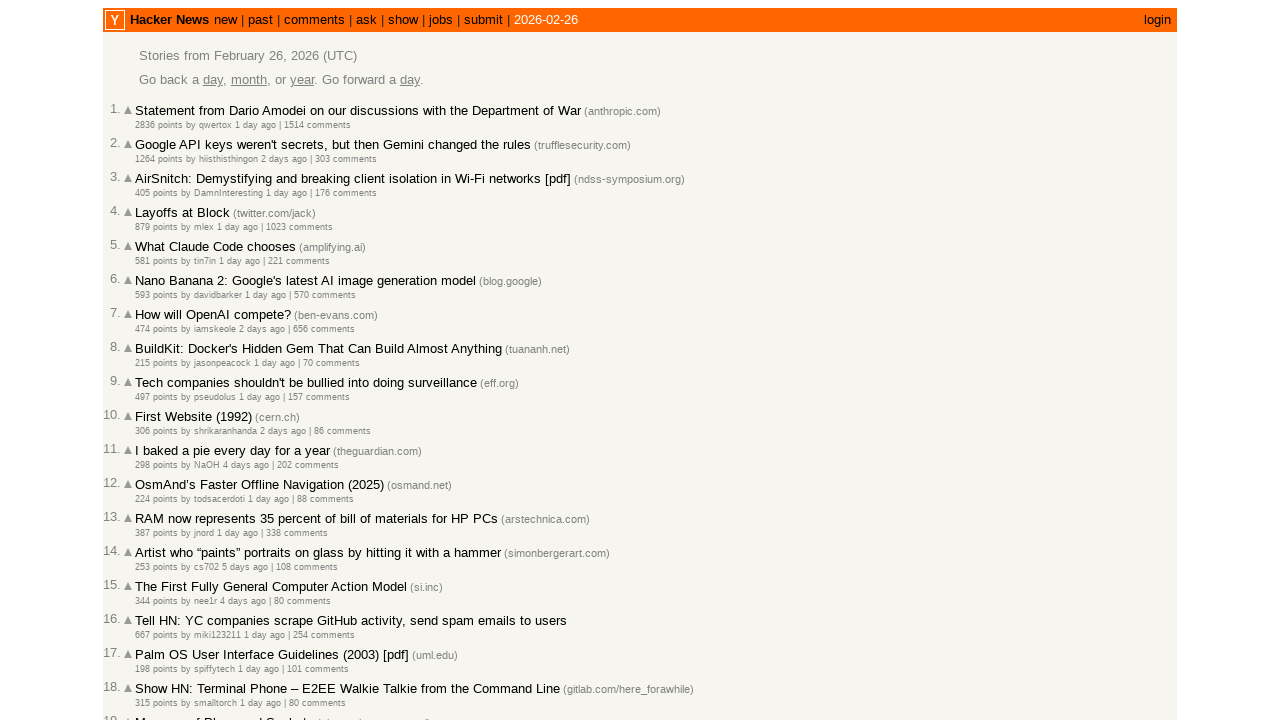

Verified that exactly 30 items are displayed on the Past page
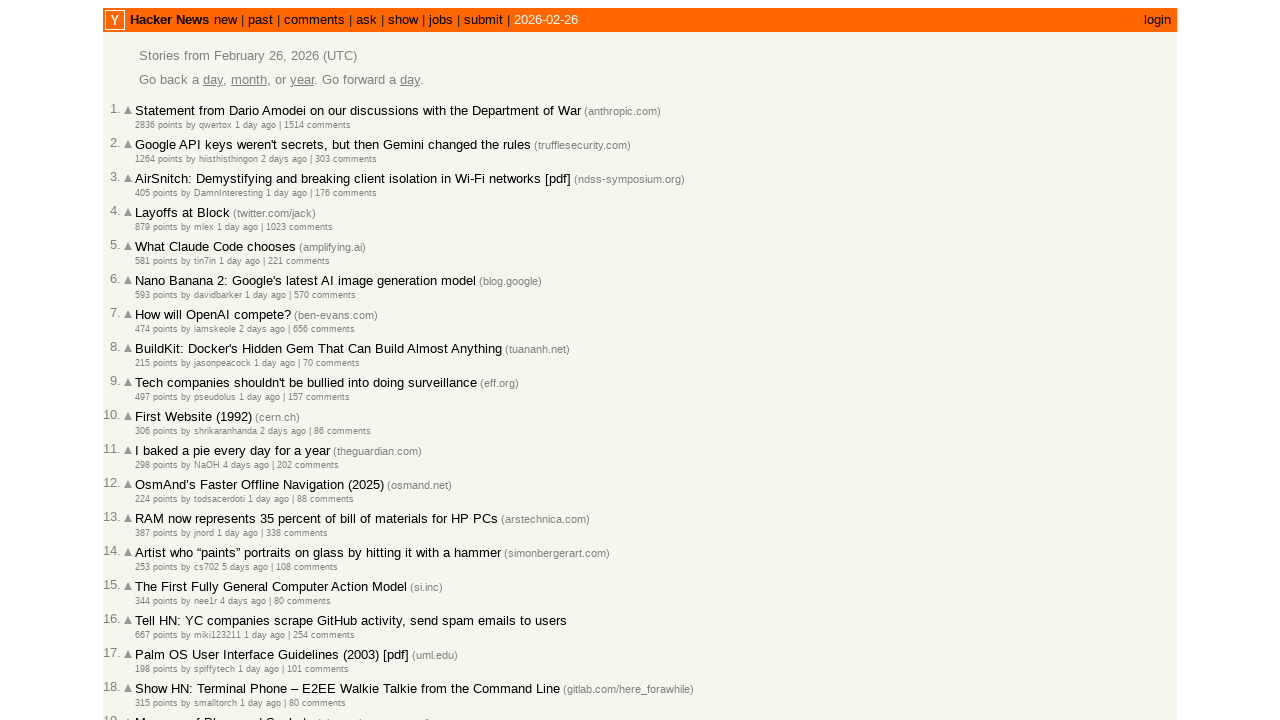

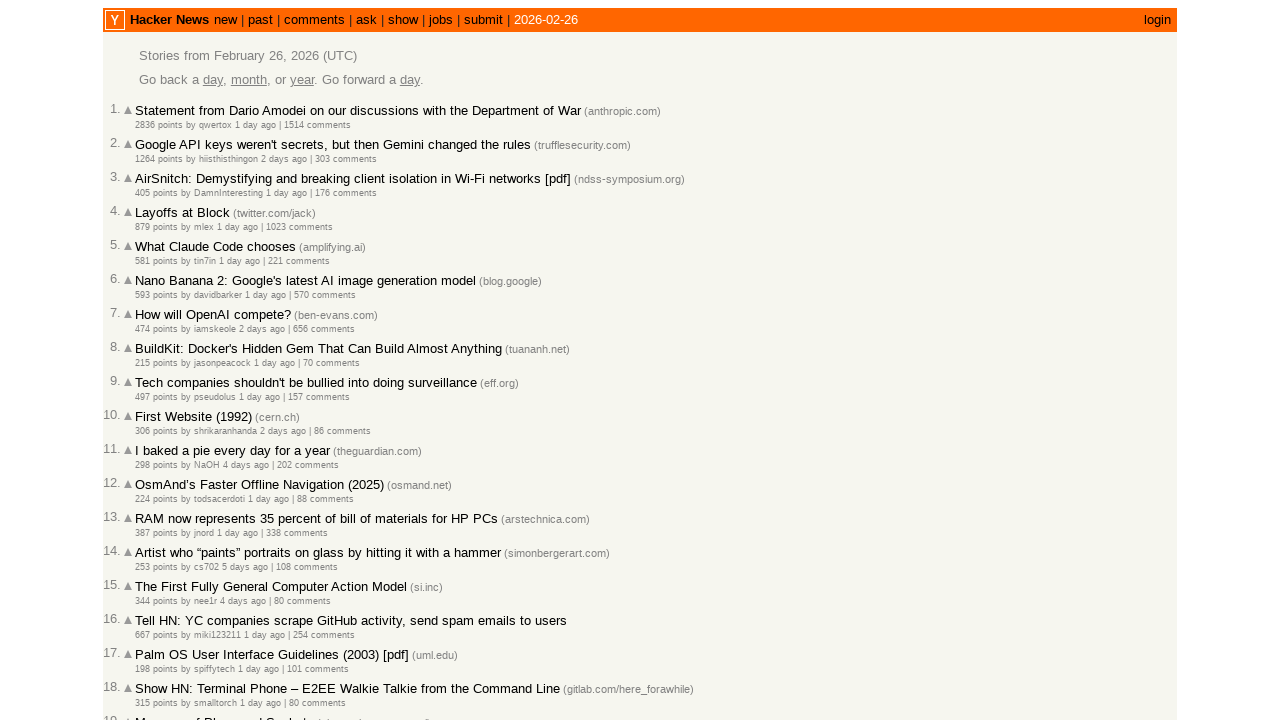